Tests that a hero image loads and is visible on the xprees.com homepage

Starting URL: https://xprees.com

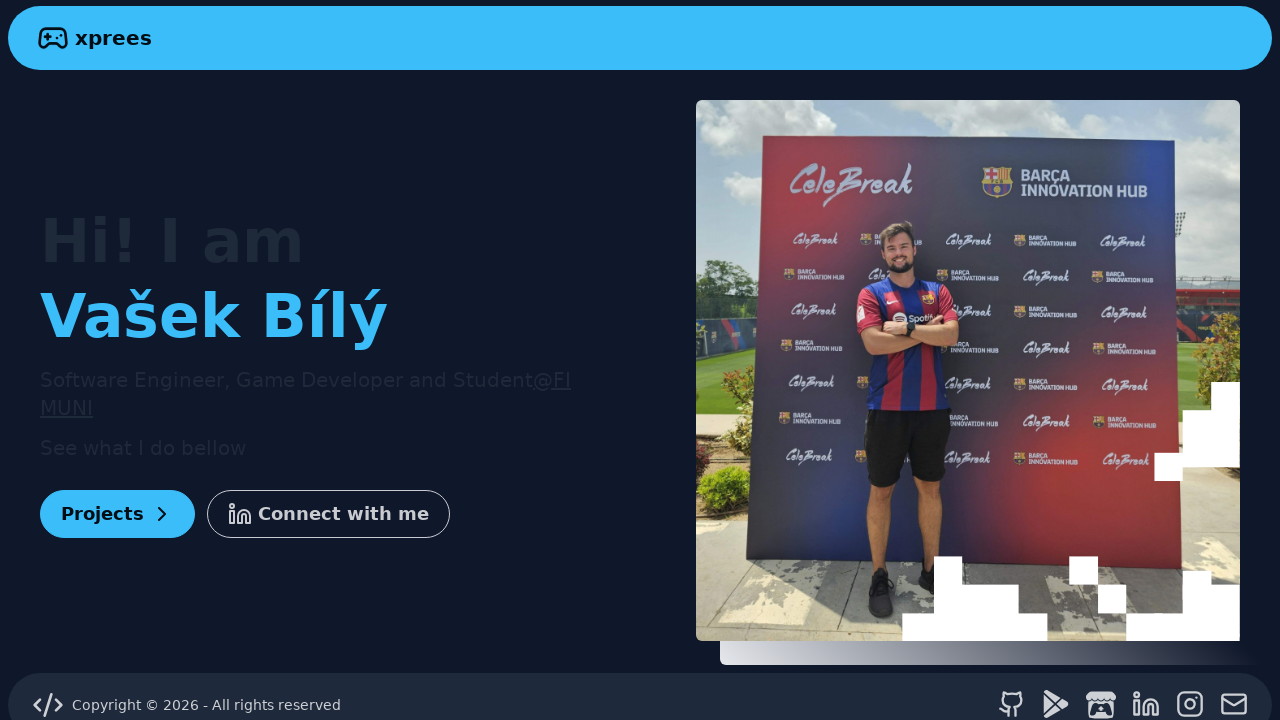

Navigated to https://xprees.com
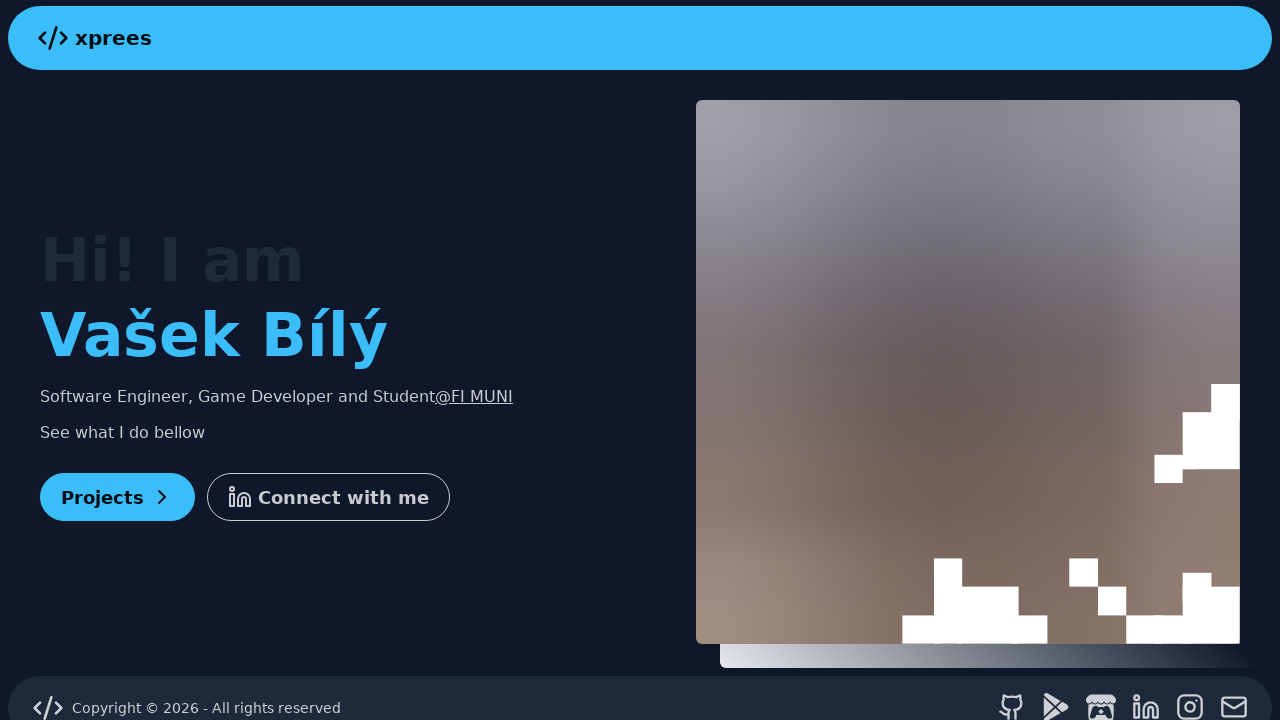

Located hero image by alt text
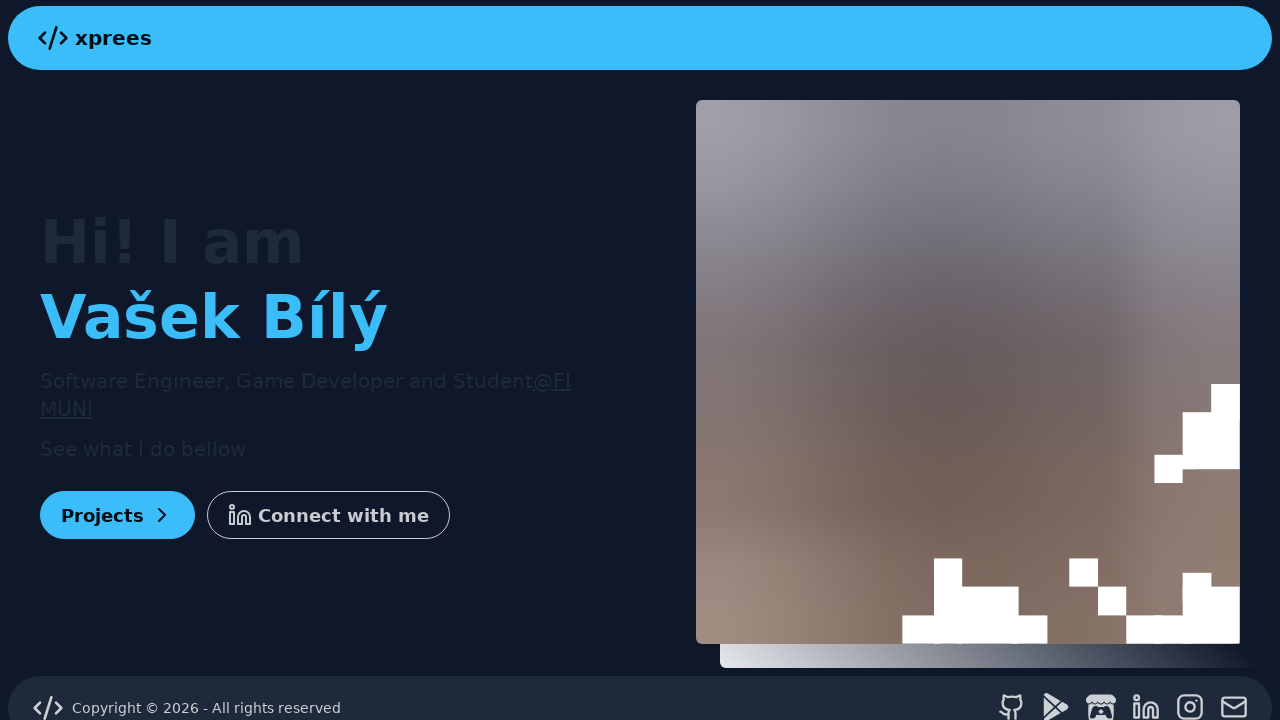

Hero image became visible on xprees.com homepage
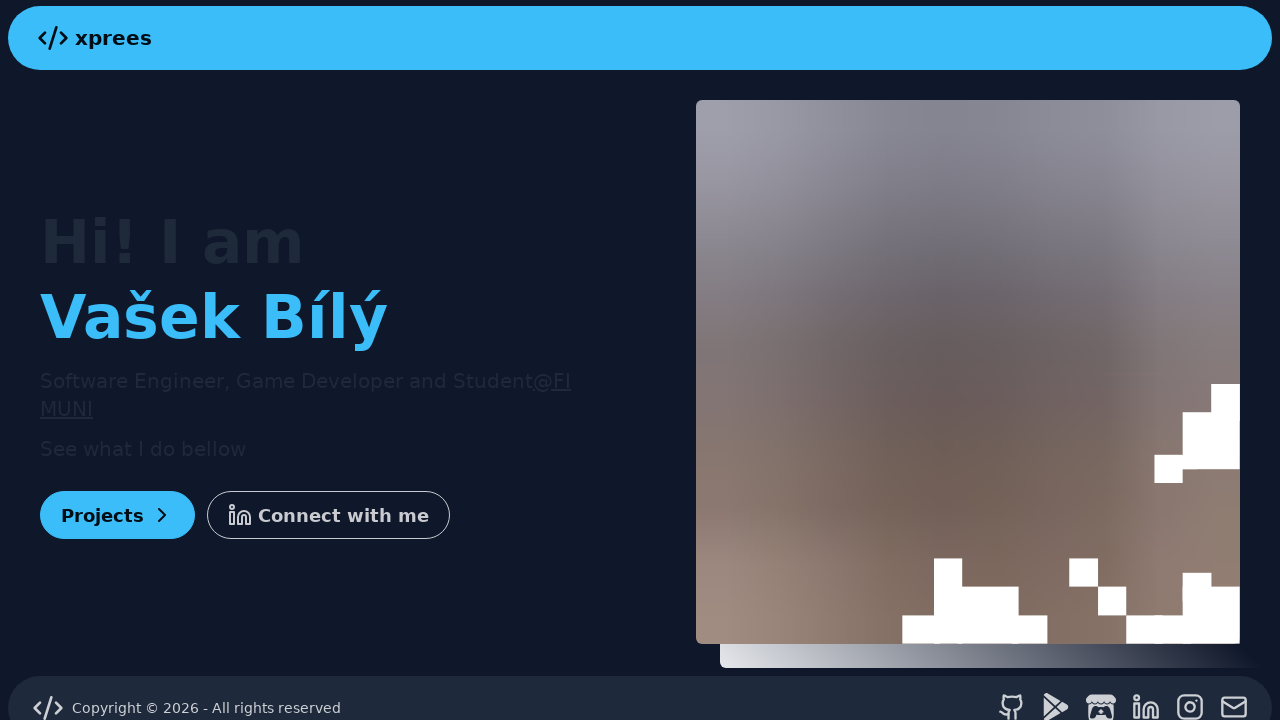

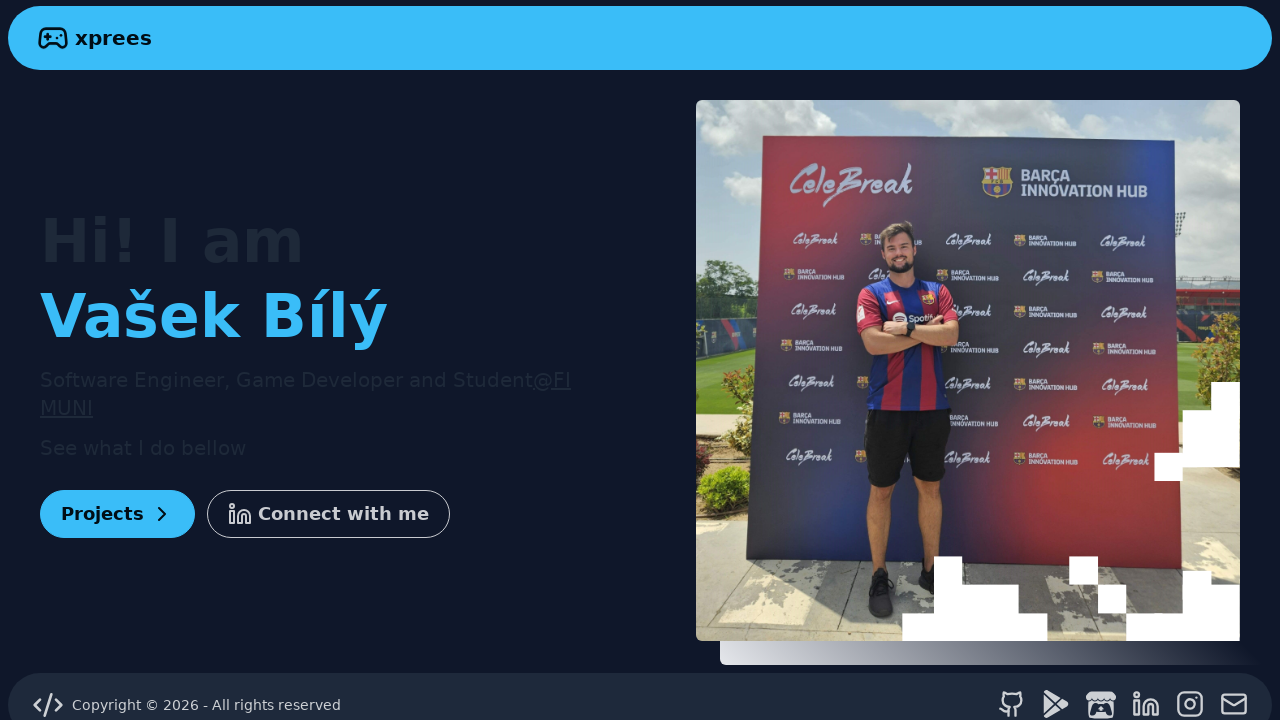